Tests handling a simple JavaScript alert dialog by clicking a button that triggers the alert and accepting it

Starting URL: https://testautomationpractice.blogspot.com/

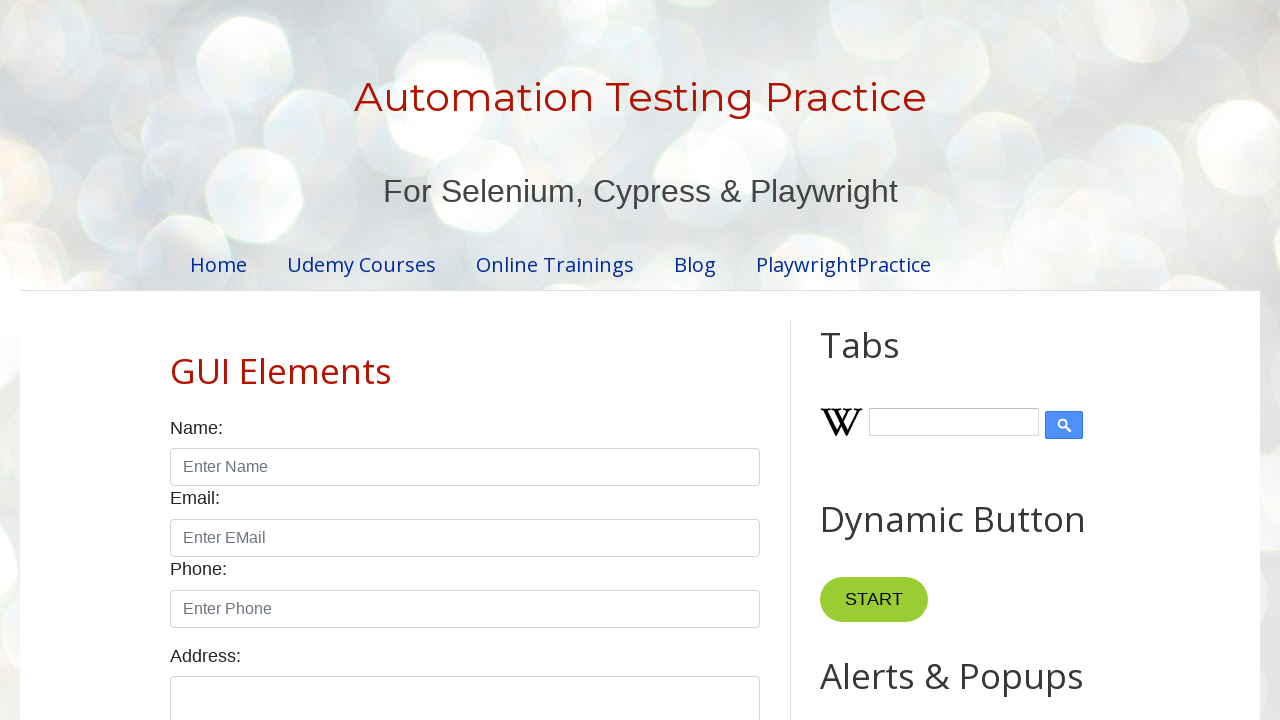

Set up dialog handler to accept alerts
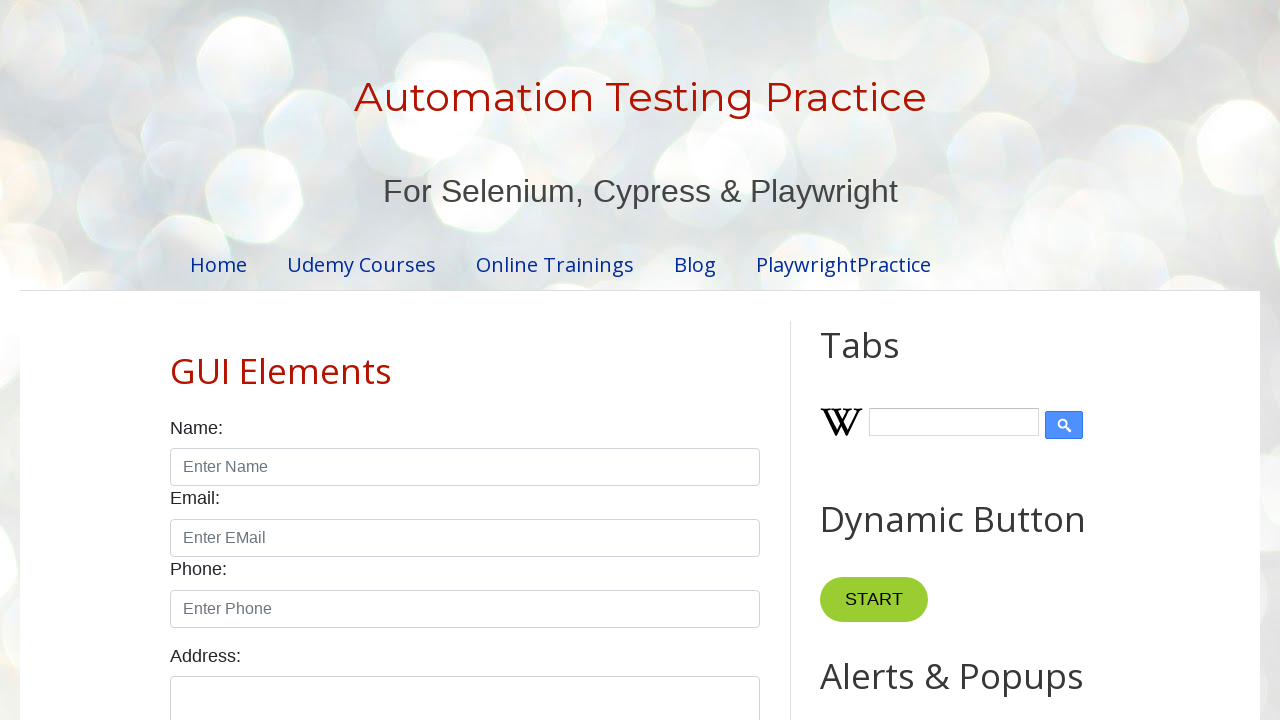

Clicked alert button to trigger JavaScript alert at (888, 361) on xpath=//button[@id='alertBtn']
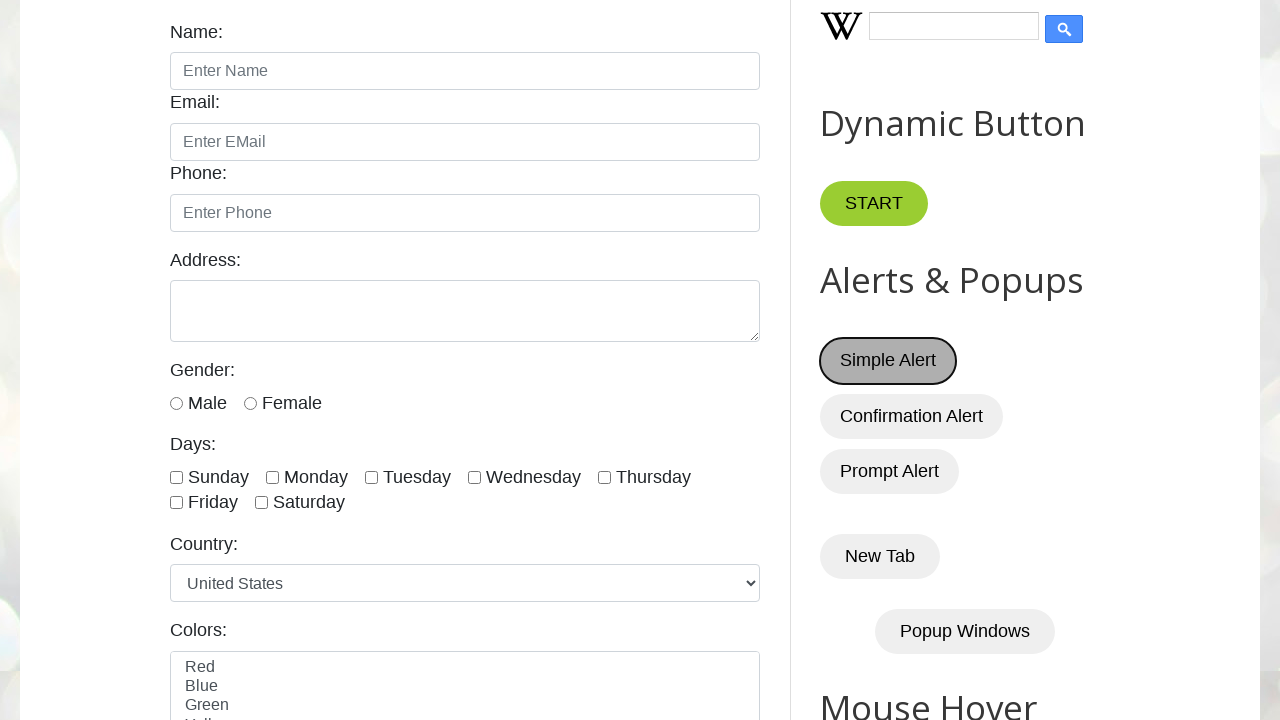

Waited for alert dialog to be processed
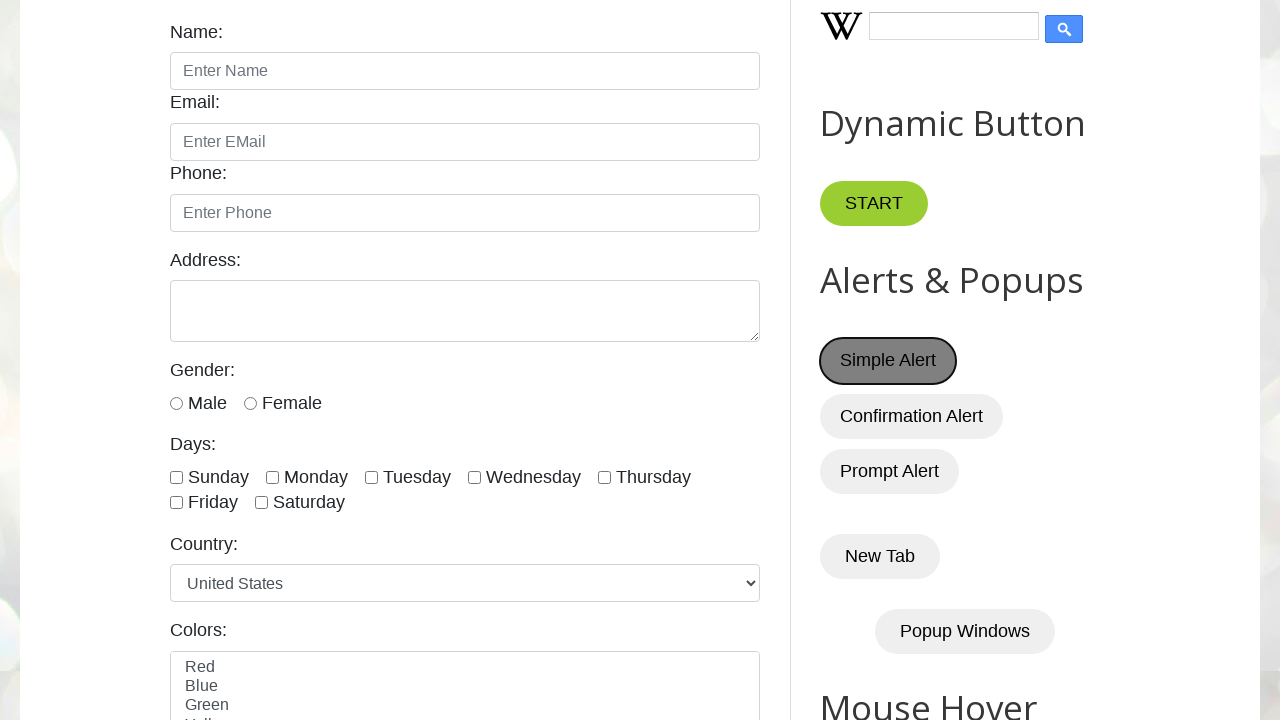

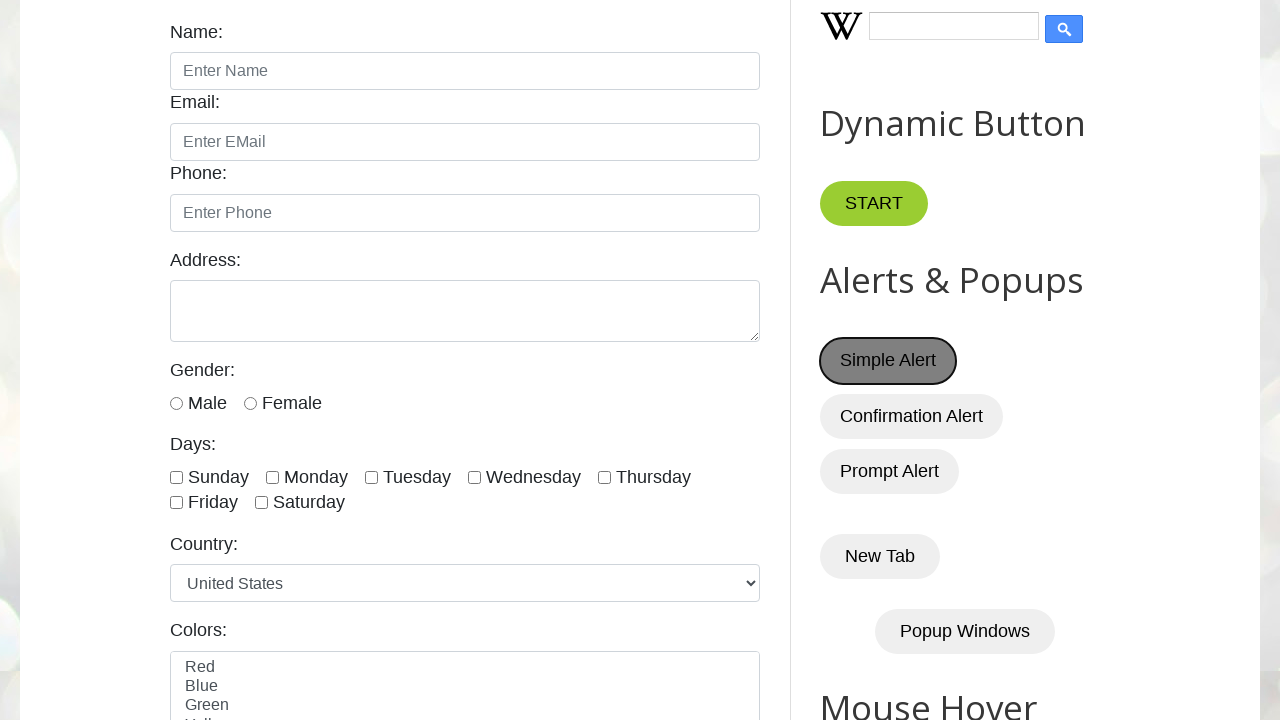